Tests scrolling functionality on ToolsQA website by scrolling to the Youtube link at the bottom and then back to the logo at the top

Starting URL: http://toolsqa.com/

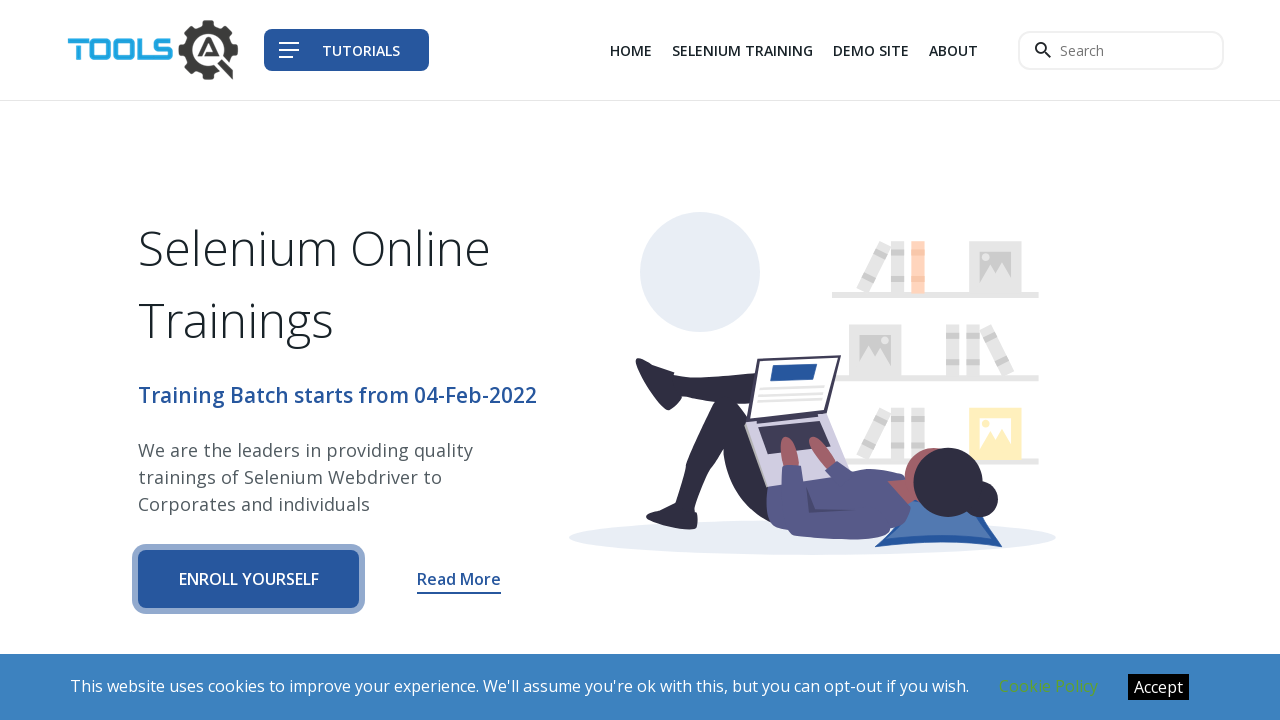

Navigated to ToolsQA homepage
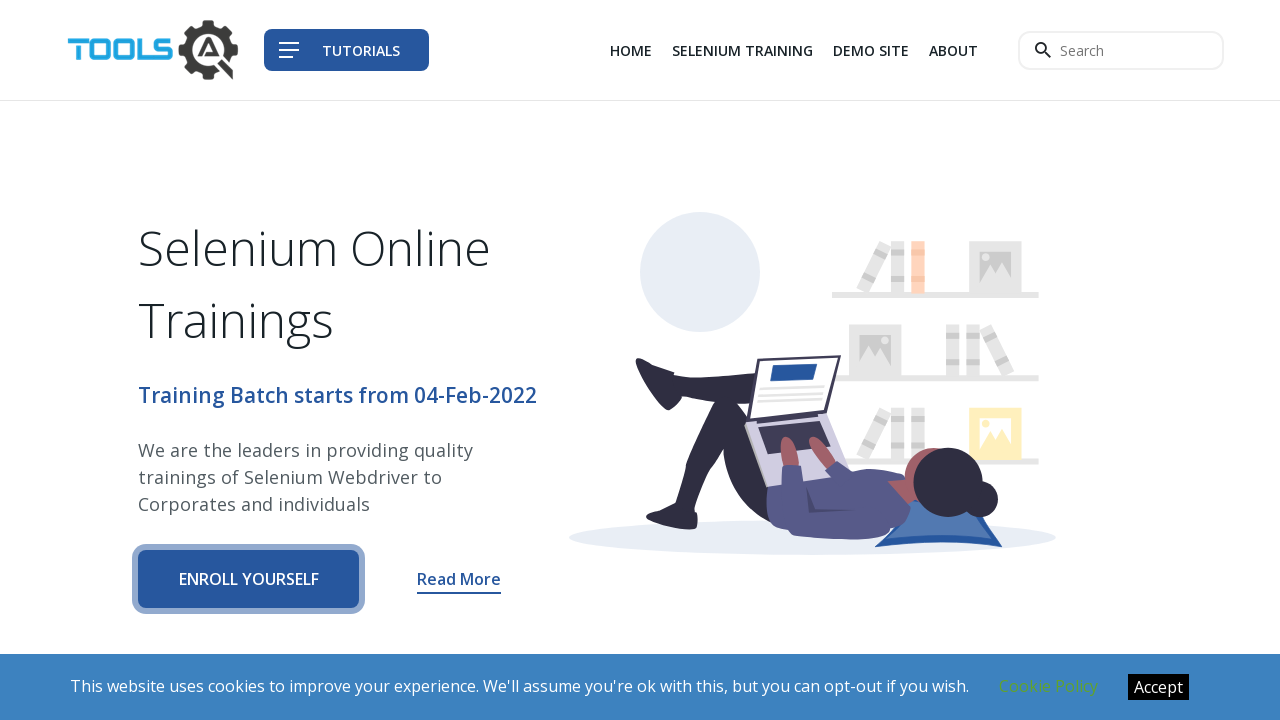

Located Youtube link element
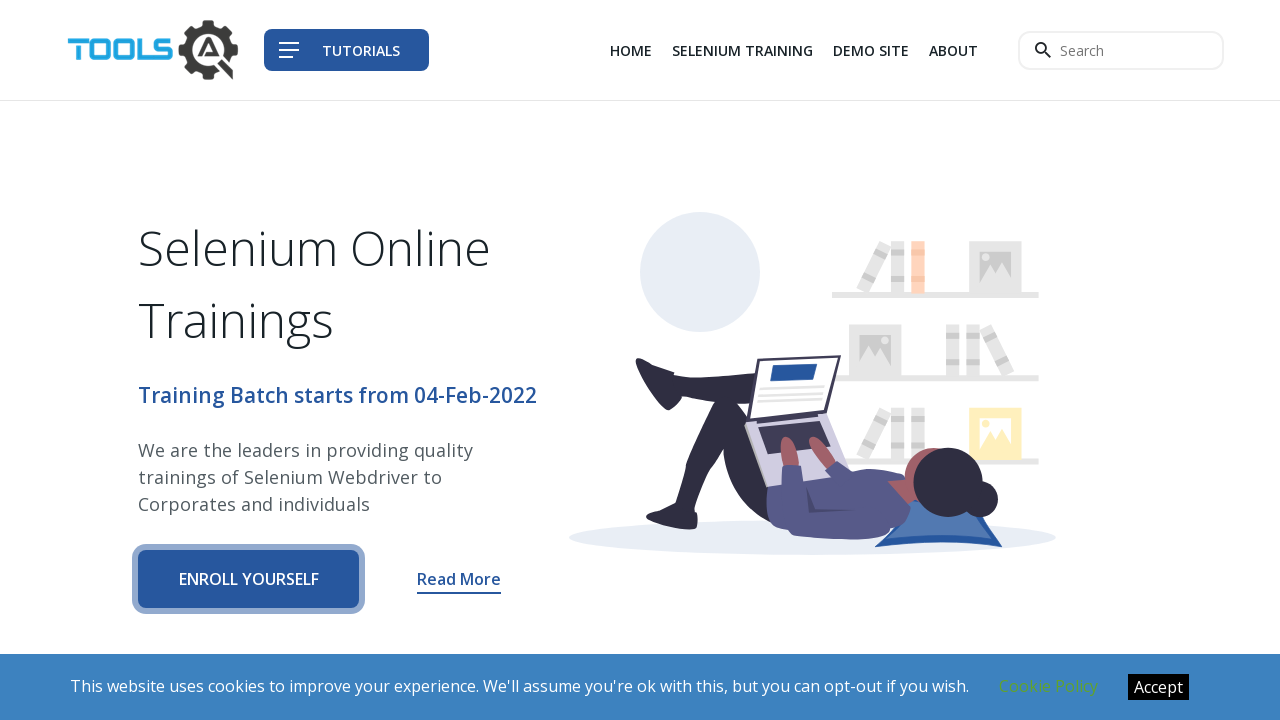

Scrolled to Youtube link at the bottom of the page
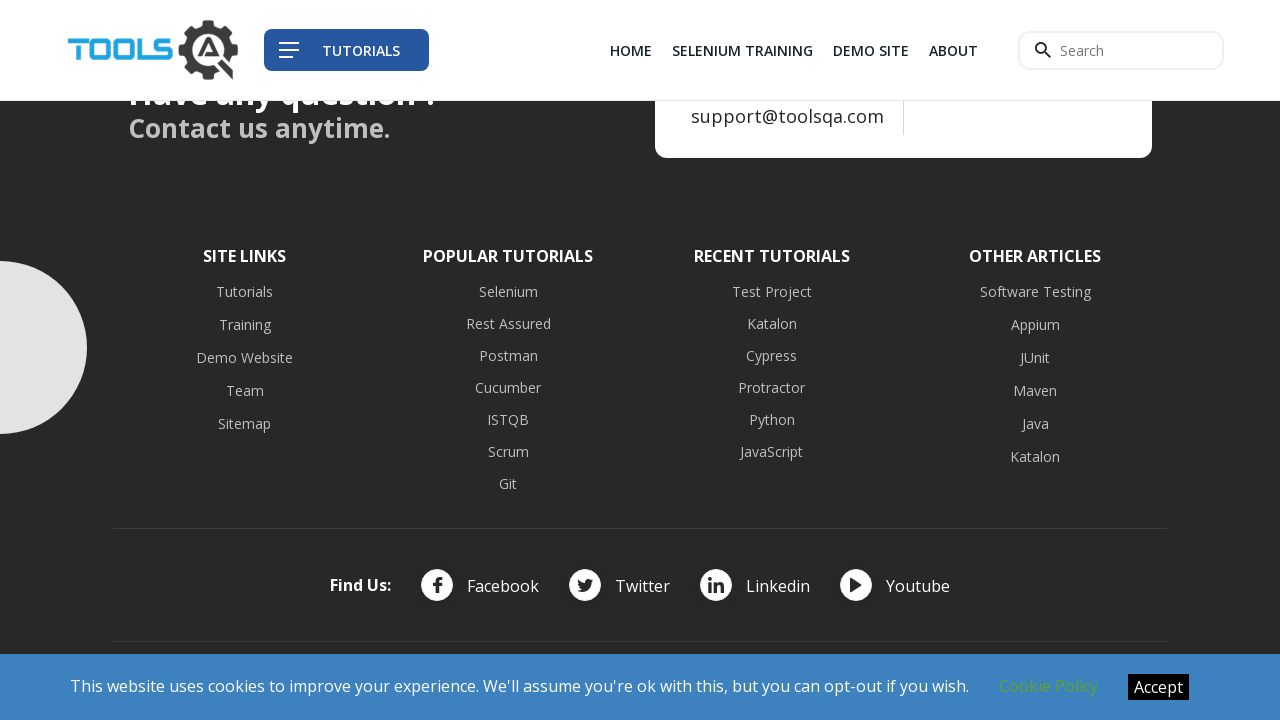

Waited for scroll animation to complete
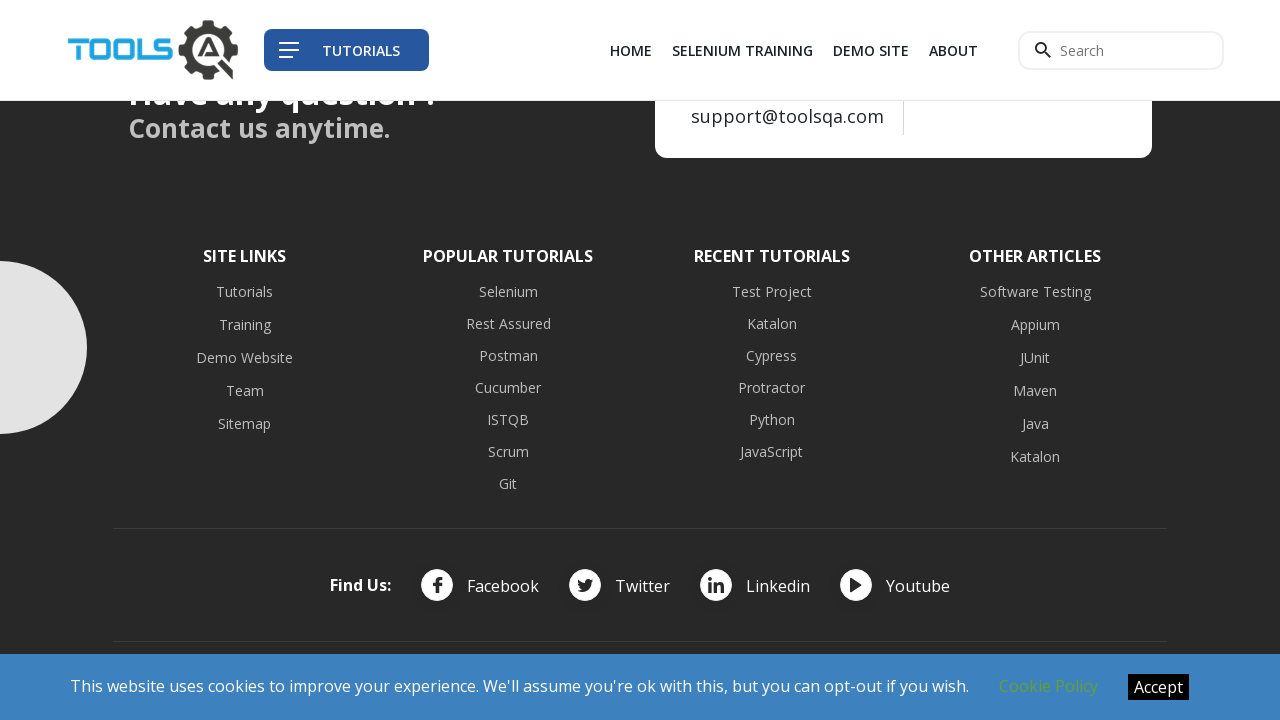

Located logo element at the top
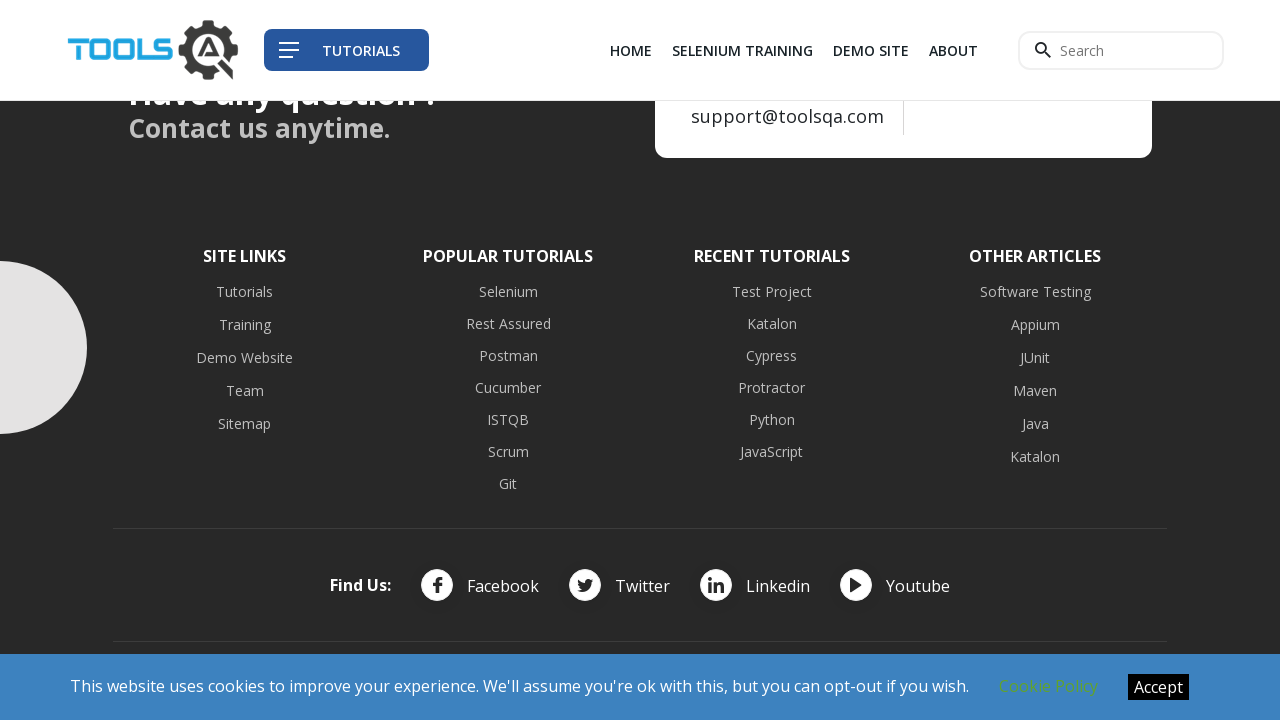

Scrolled back to logo at the top of the page
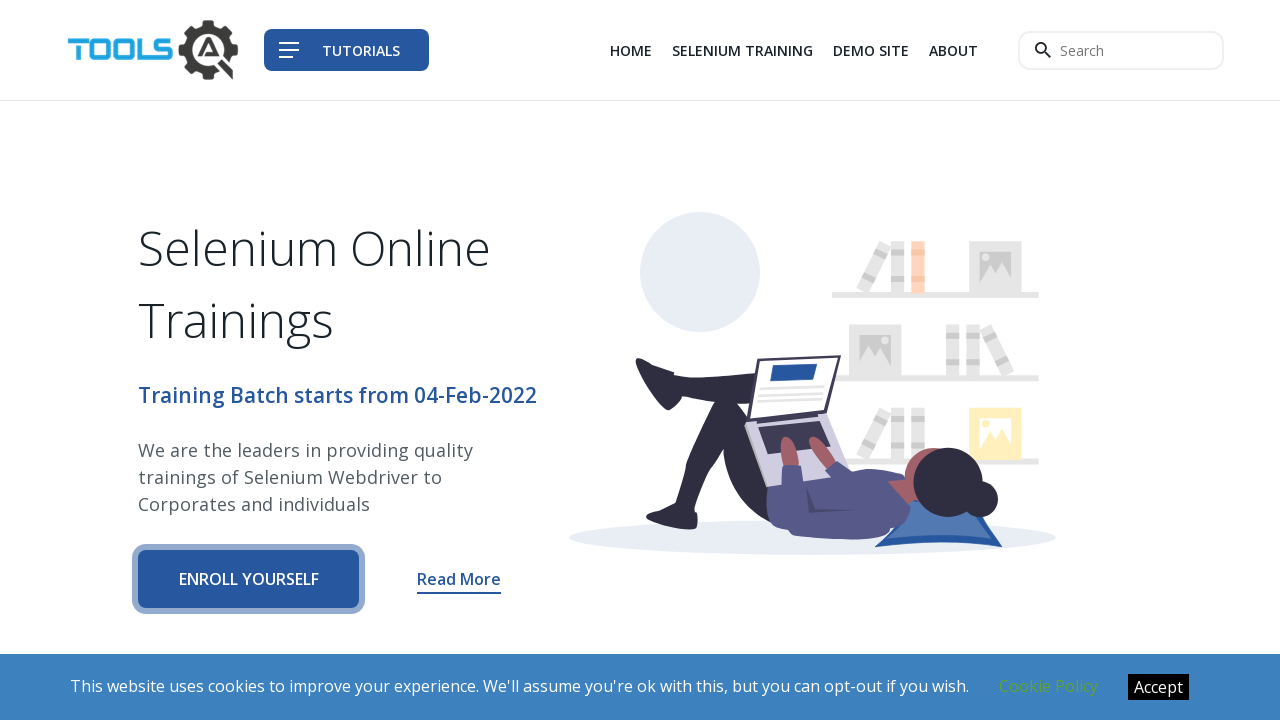

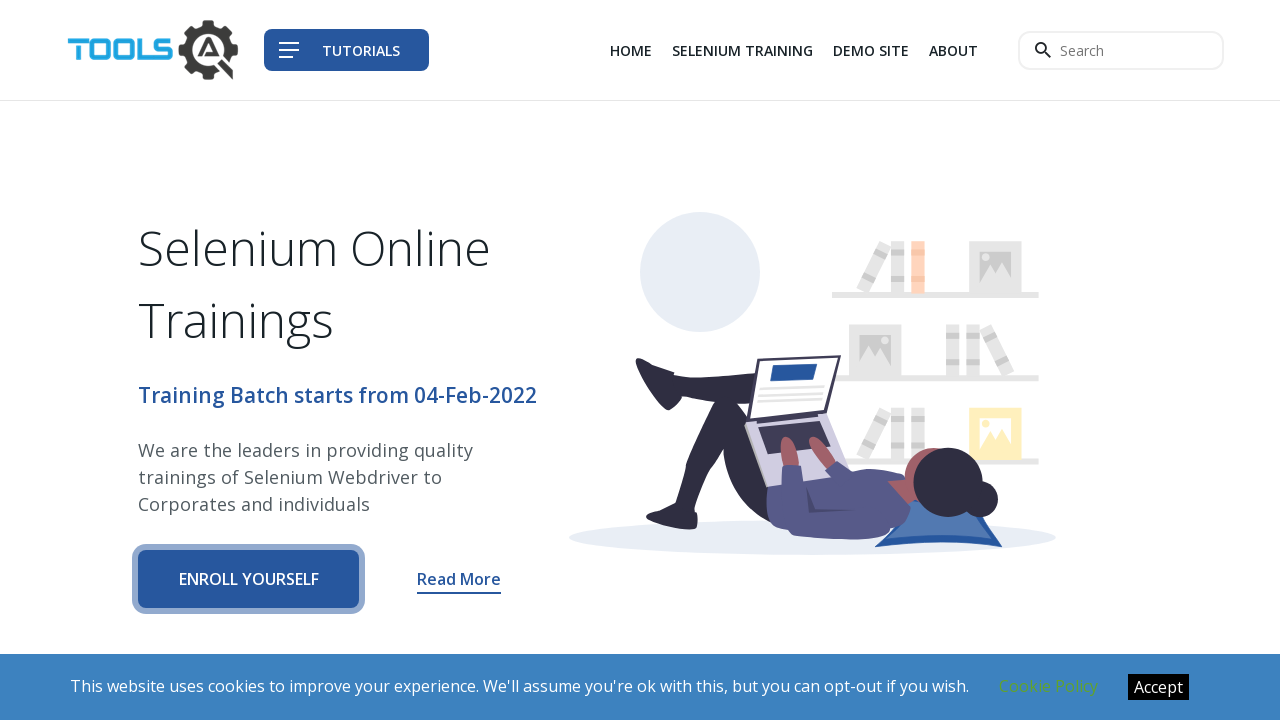